Tests video player functionality by scrolling to a video element, playing it, and then pausing it

Starting URL: https://www.promenauts.com/

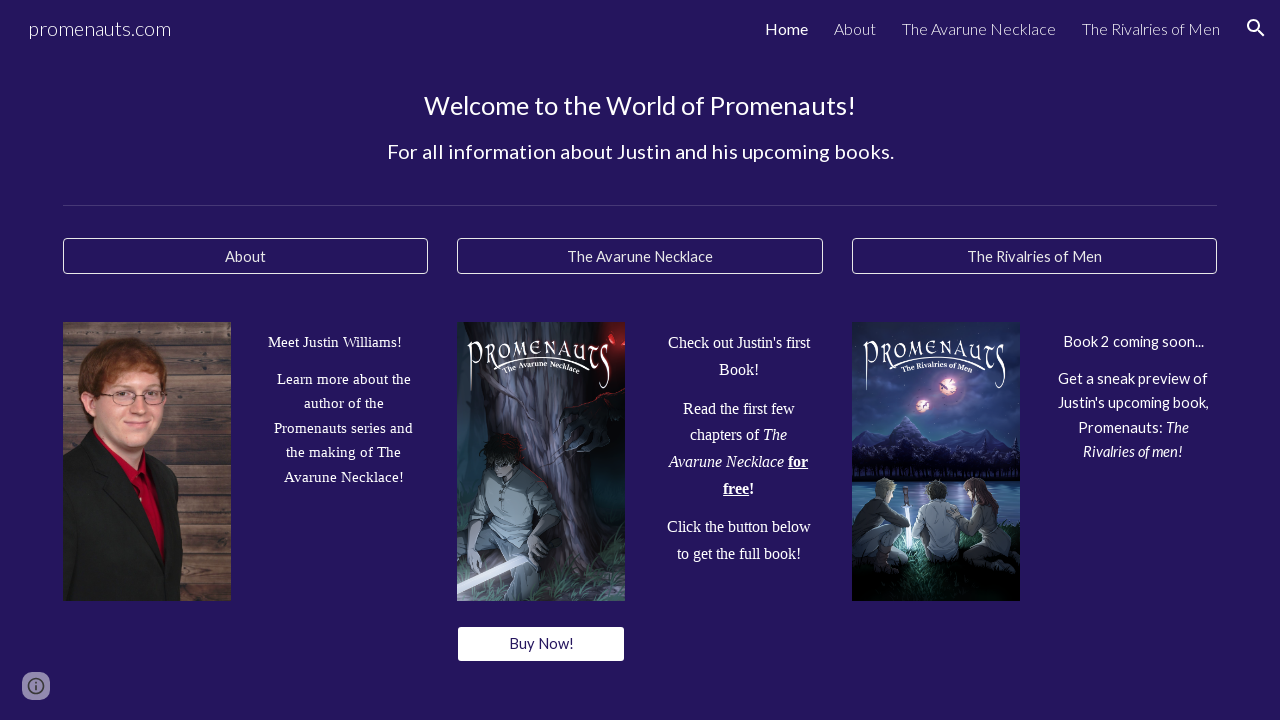

Scrolled down 500 pixels to video section
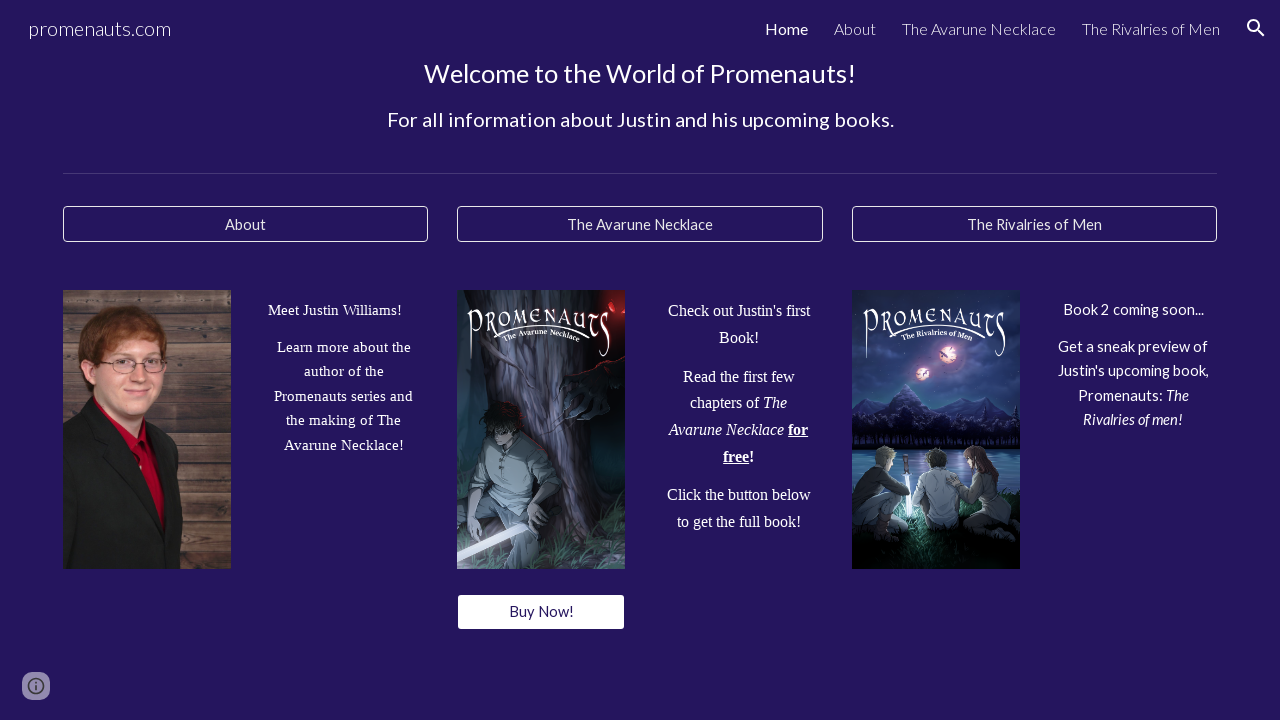

Waited 2 seconds for video section to load
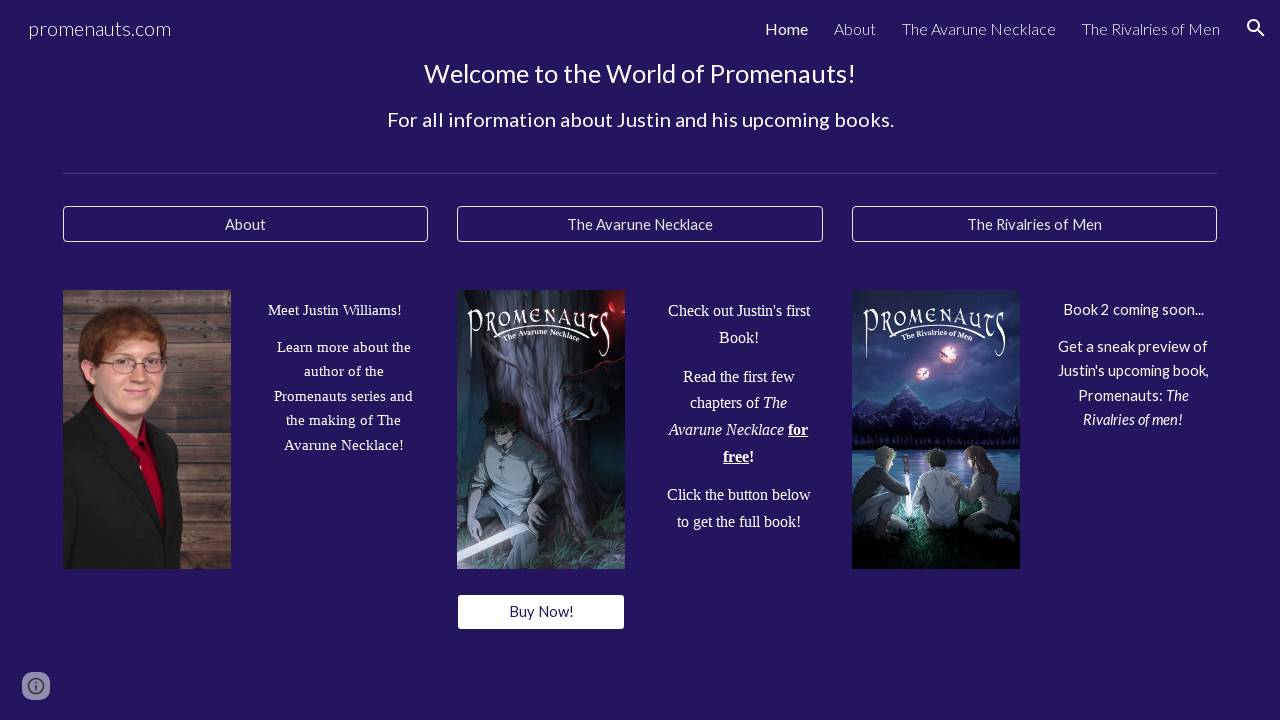

Located video element
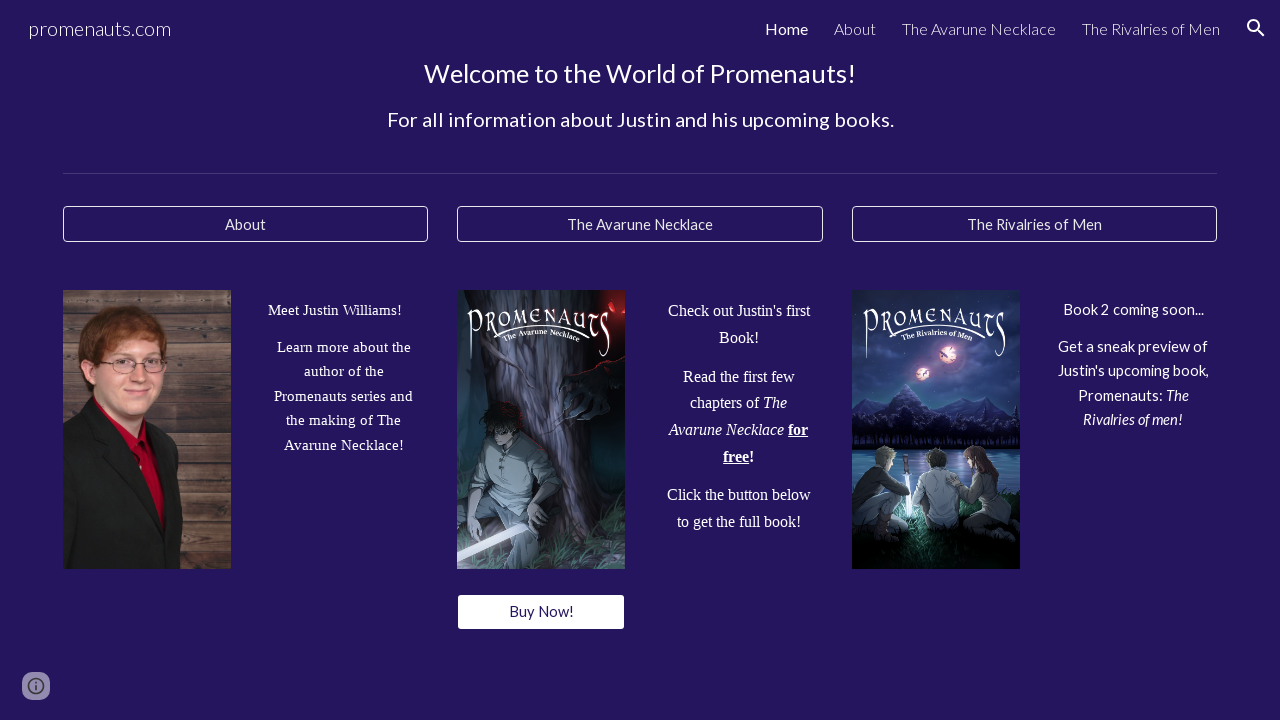

Hovered over video element at (541, 612) on xpath=/html/body/div[1]/div/div[2]/div[3]/div/div[1]/section[4]/div[2]/div/div[3
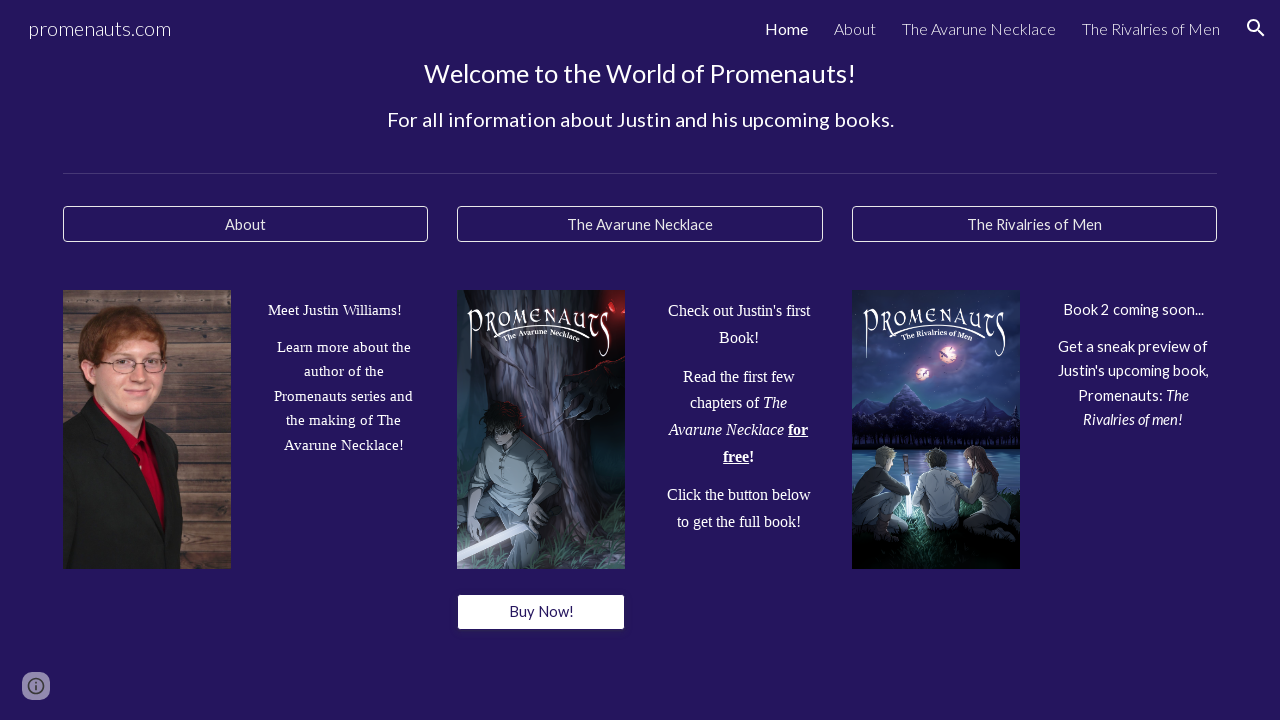

Moved mouse to center of video element at (470, 803)
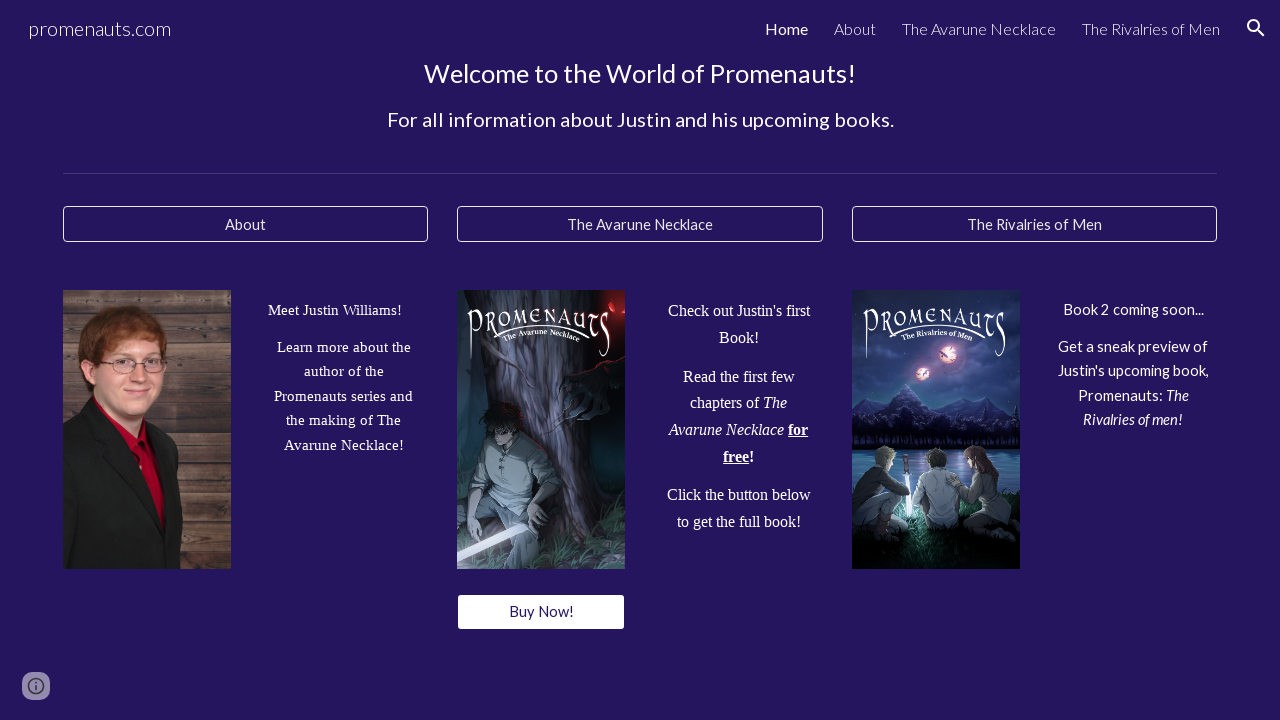

Clicked to play video at (470, 803)
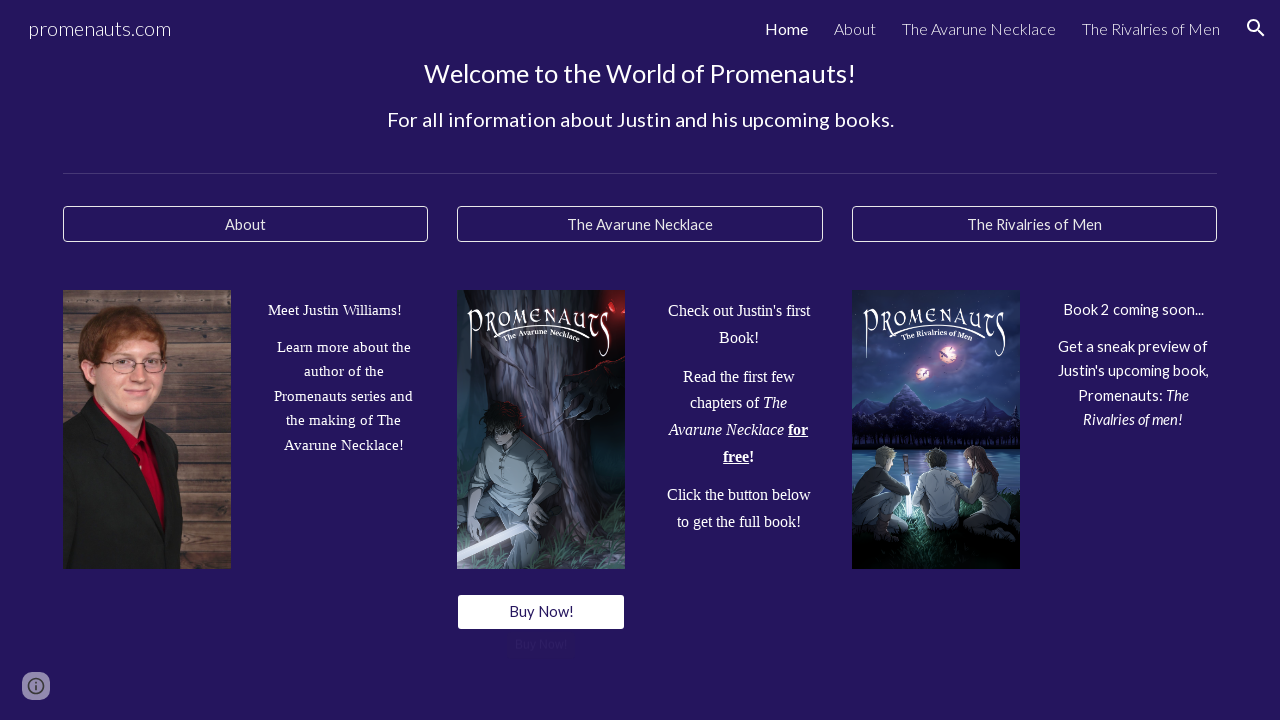

Waited 5 seconds for video to play
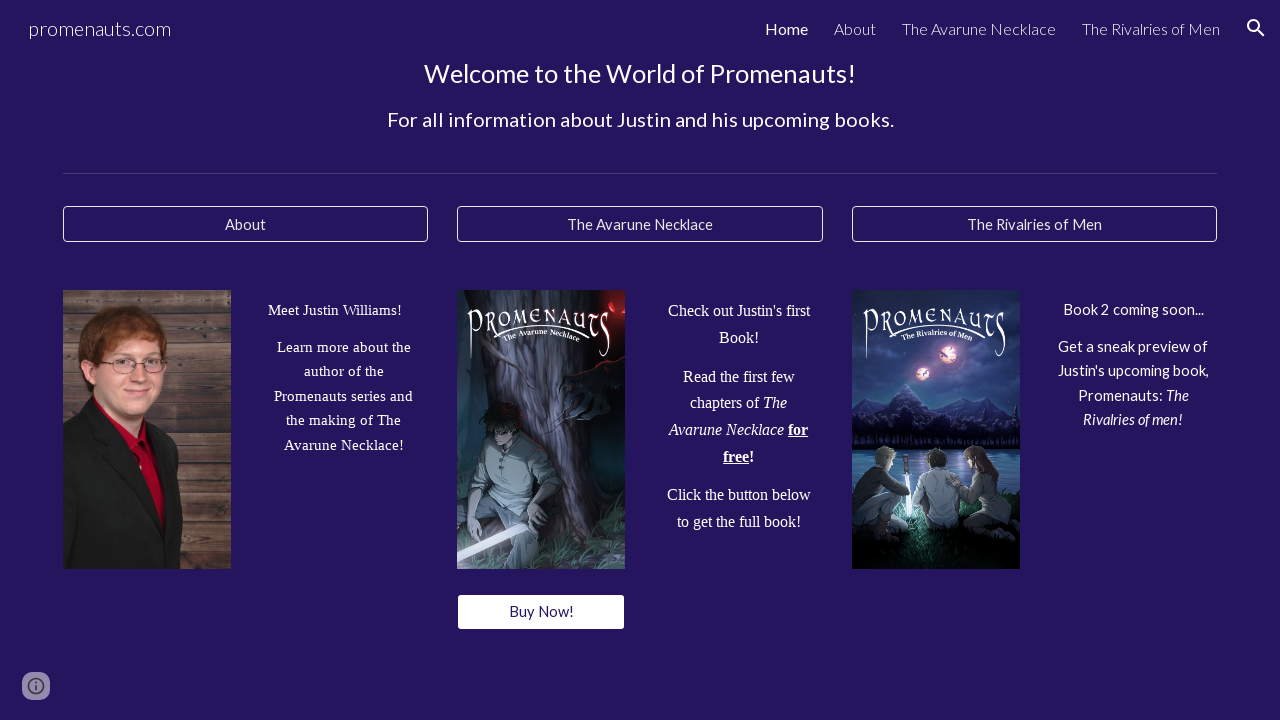

Hovered over video element to pause at (541, 612) on xpath=/html/body/div[1]/div/div[2]/div[3]/div/div[1]/section[4]/div[2]/div/div[3
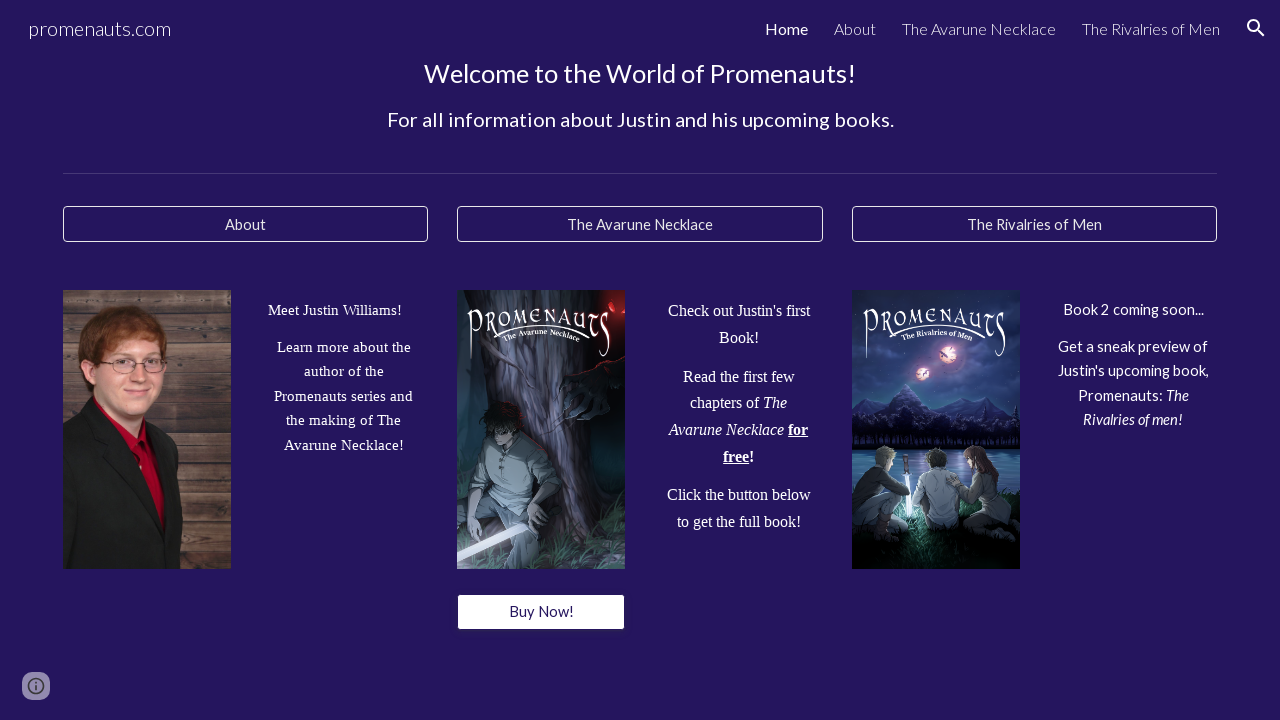

Moved mouse to center of video element for pause action at (470, 803)
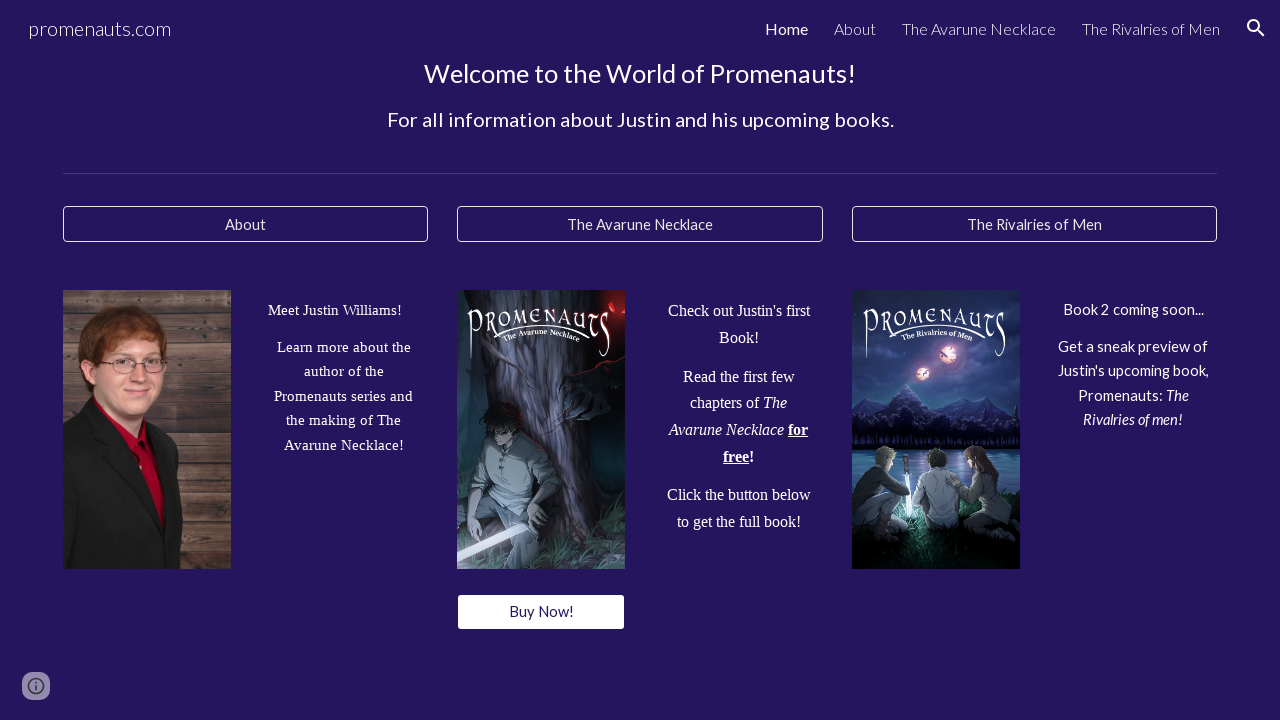

Clicked to pause video at (470, 803)
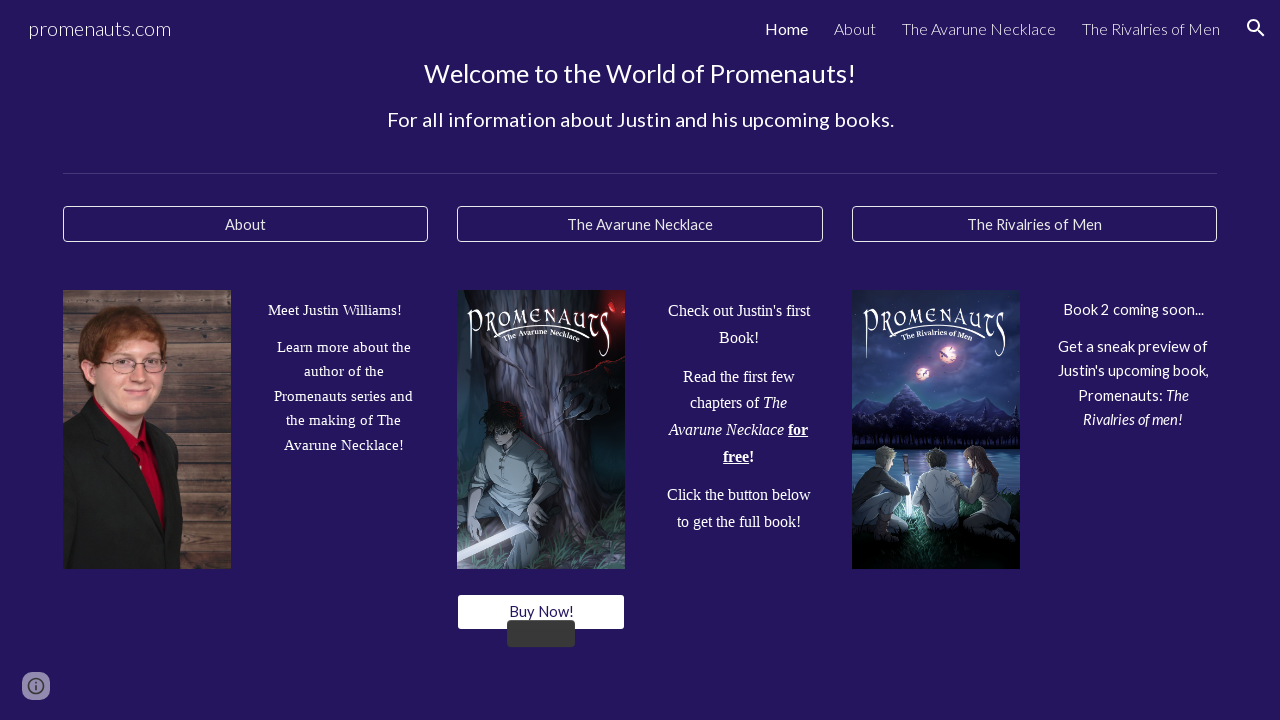

Waited 3 seconds after pausing video
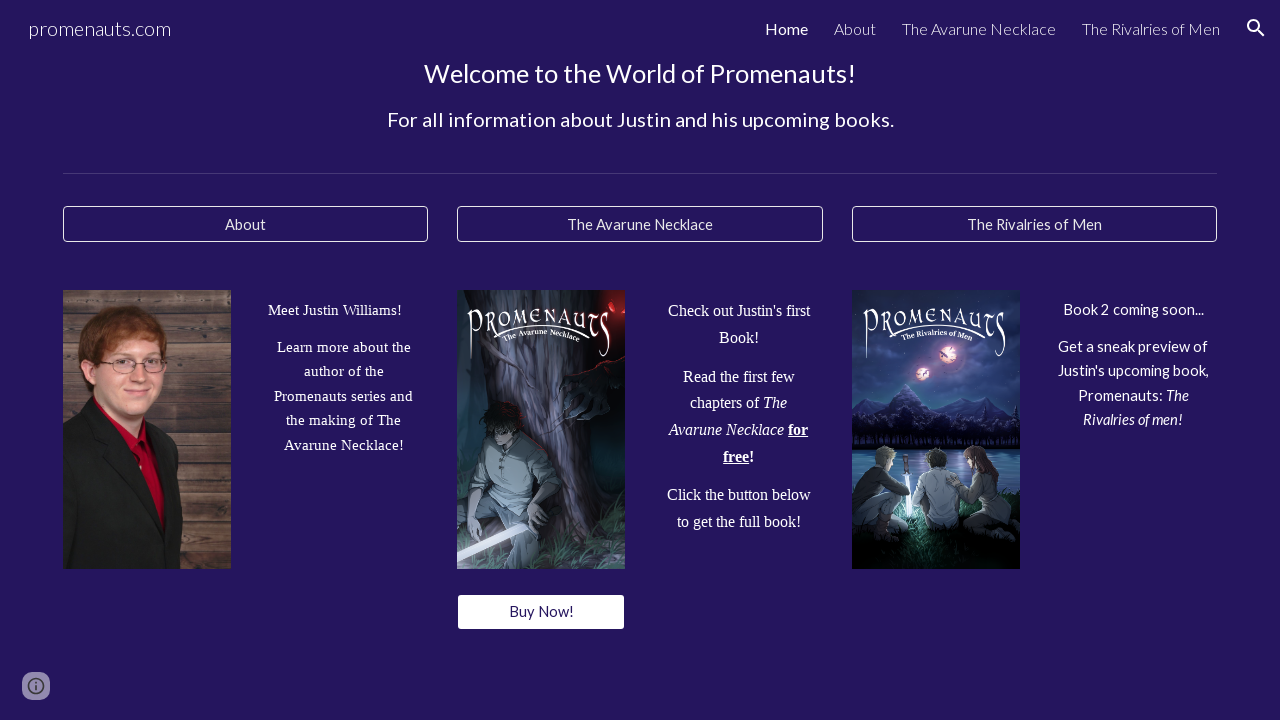

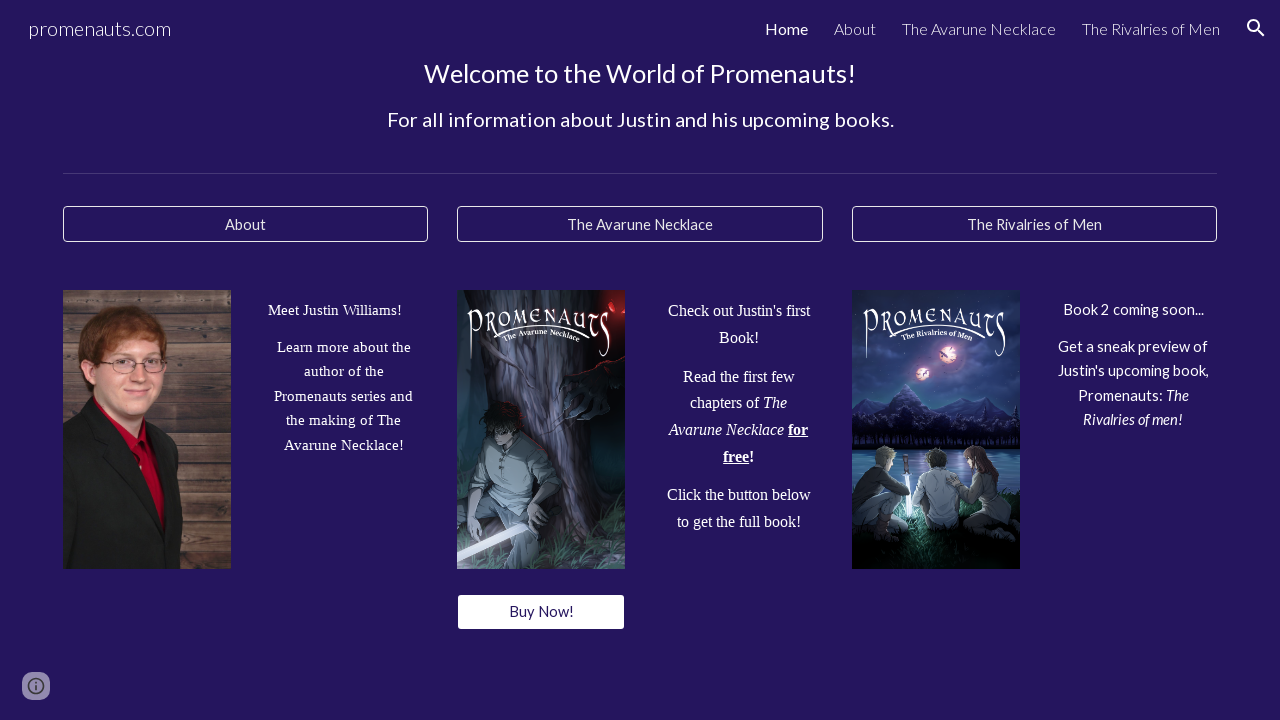